Tests drag and drop functionality by dragging an element to specific coordinates using offset

Starting URL: https://jqueryui.com/droppable/

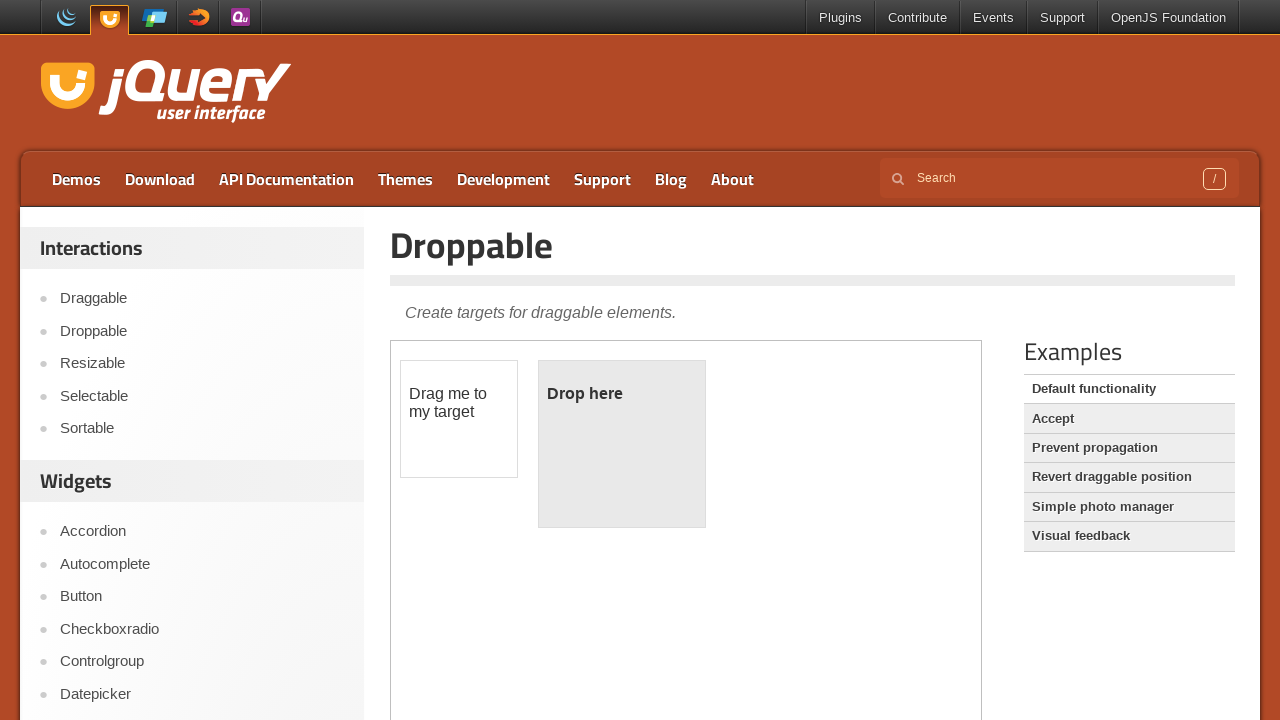

Located iframe element
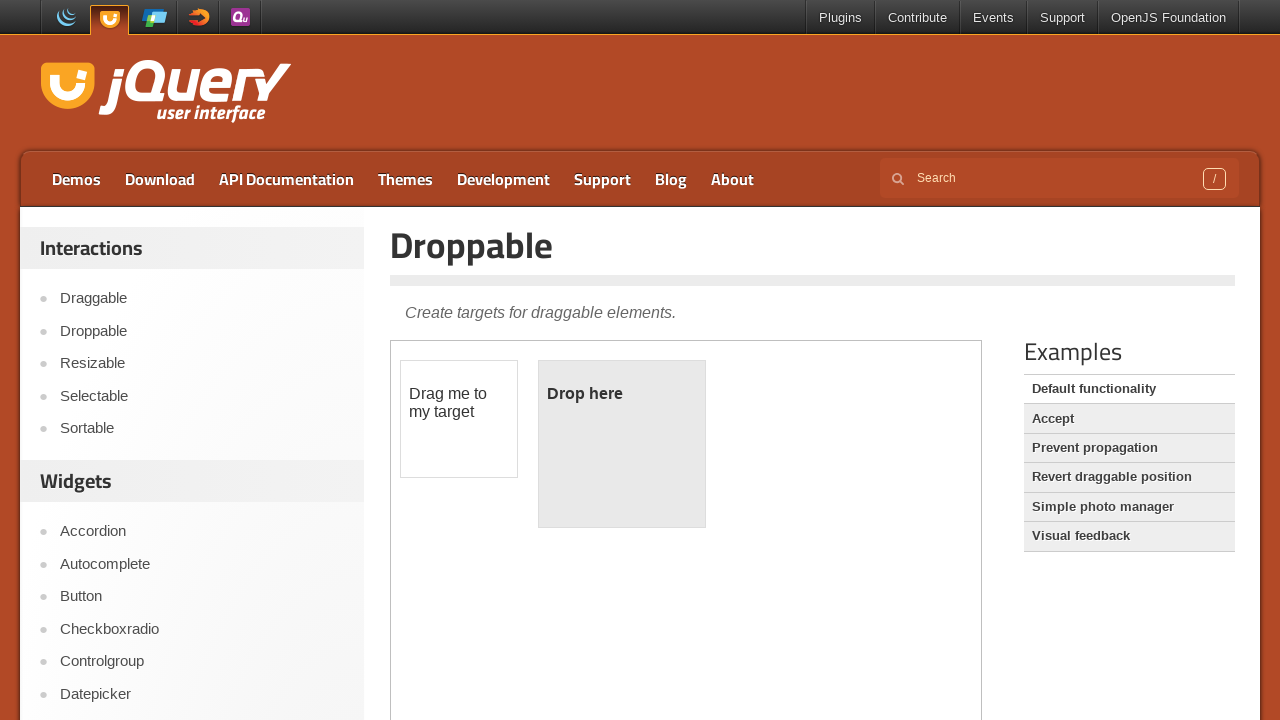

Located draggable element in iframe
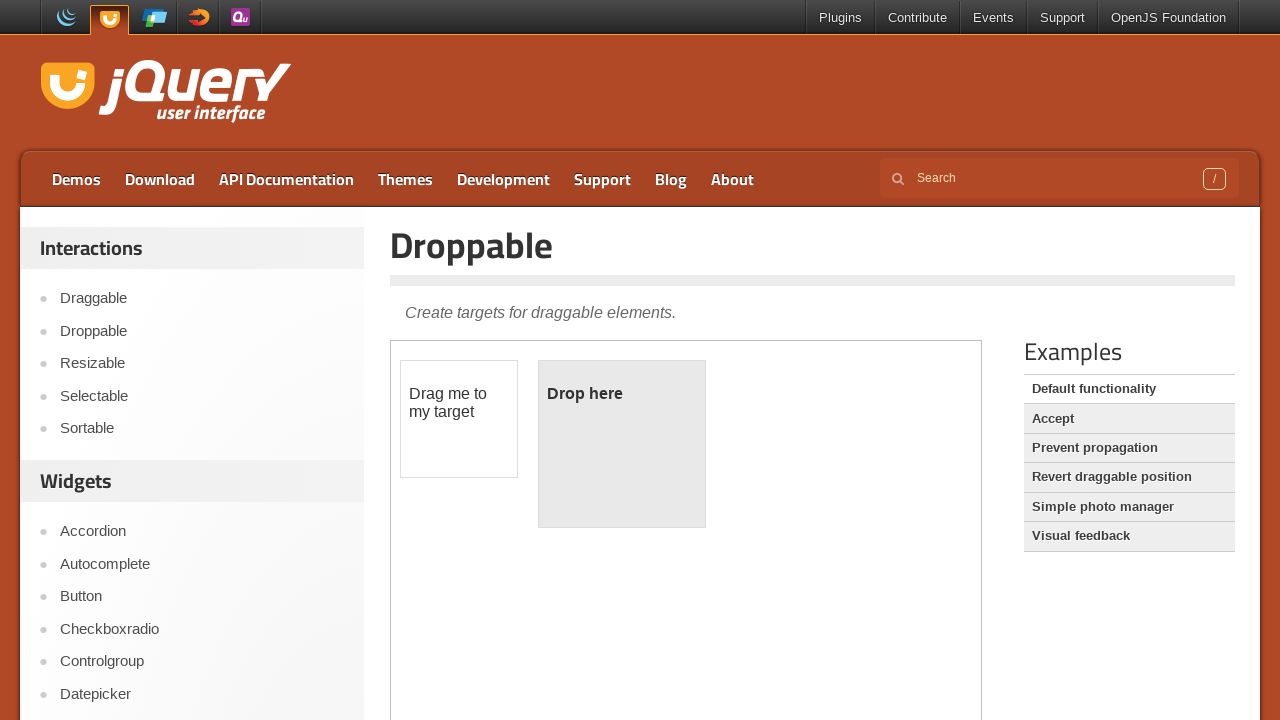

Retrieved bounding box of draggable element
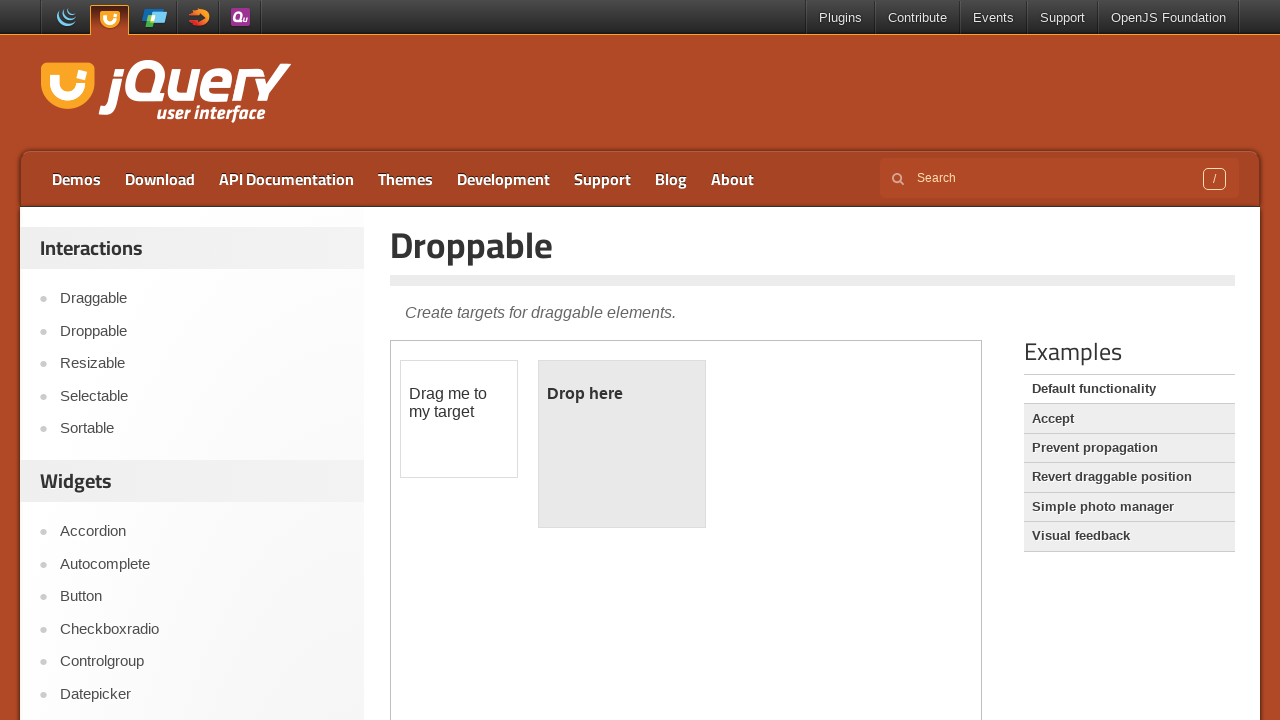

Moved mouse to center of draggable element at (459, 419)
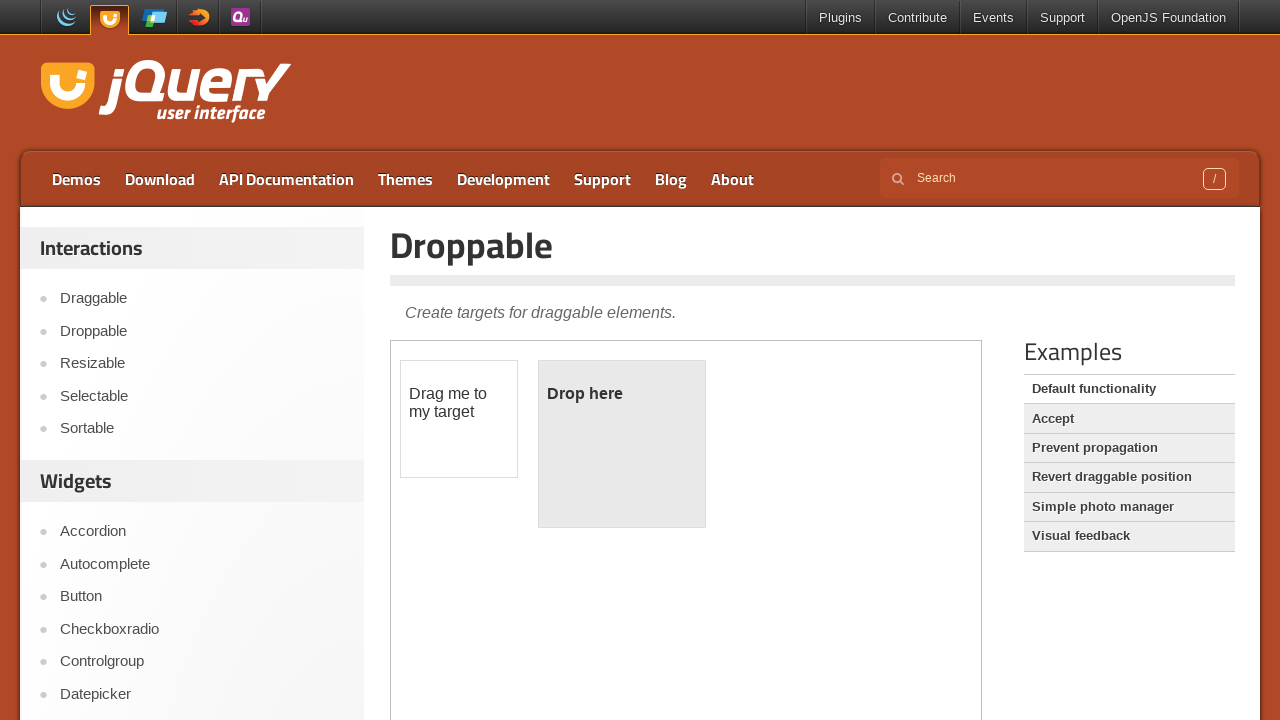

Pressed mouse button down at (459, 419)
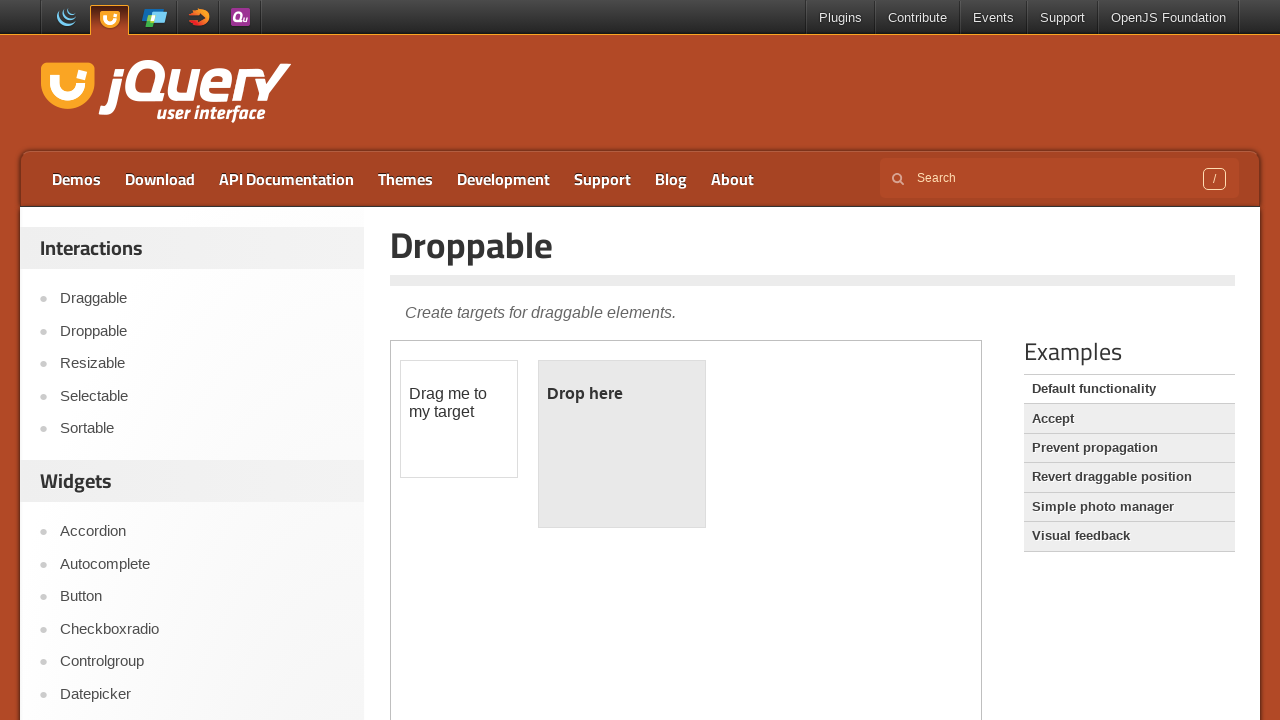

Dragged element by offset (84, 28) at (543, 447)
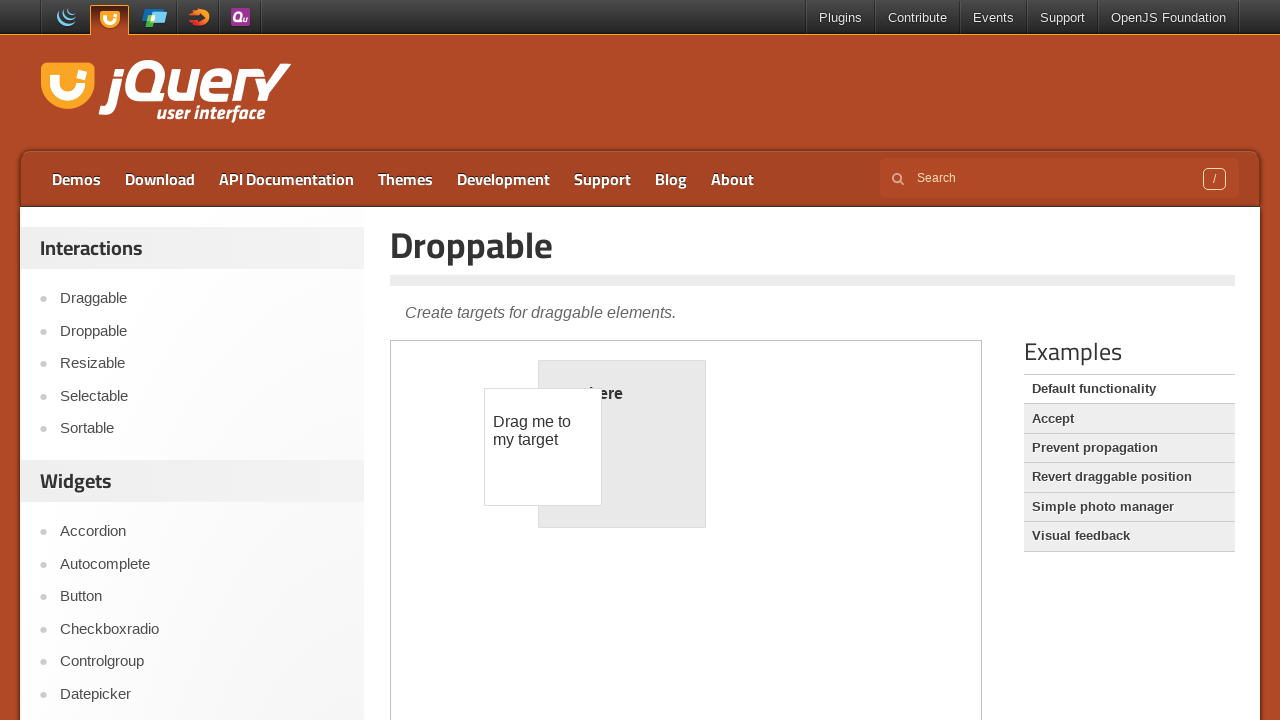

Released mouse button, completing drag and drop at (543, 447)
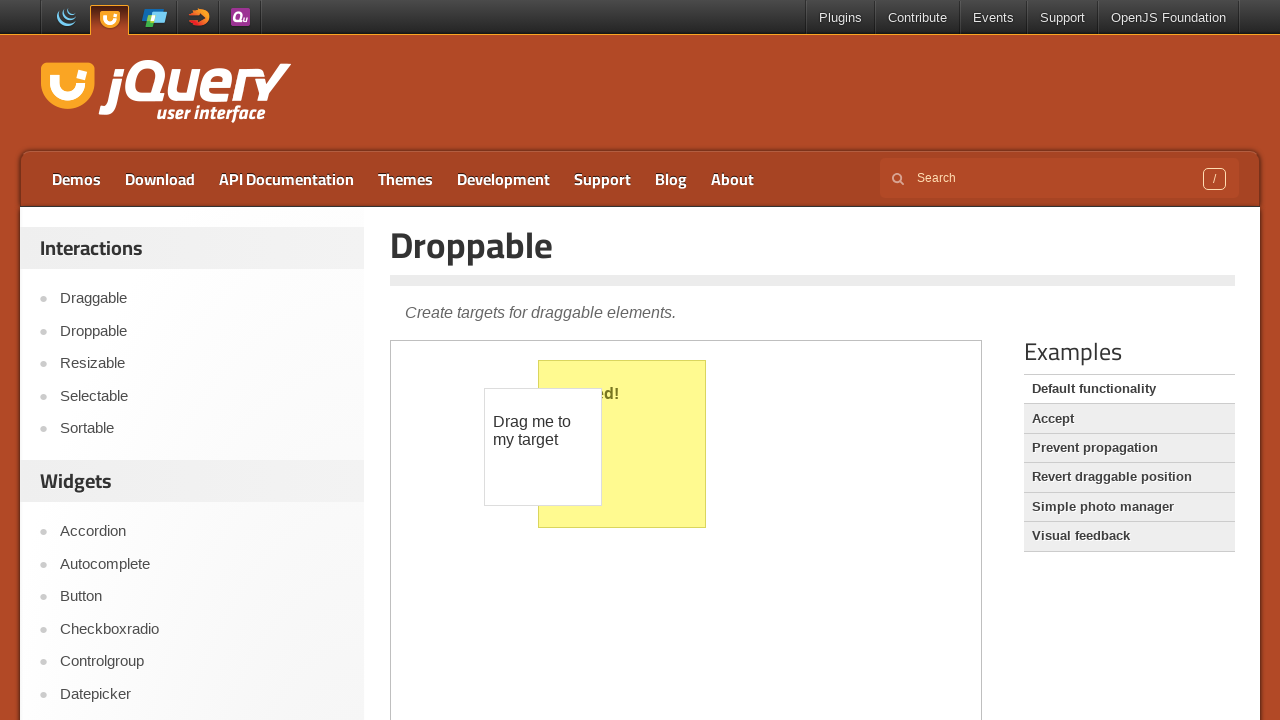

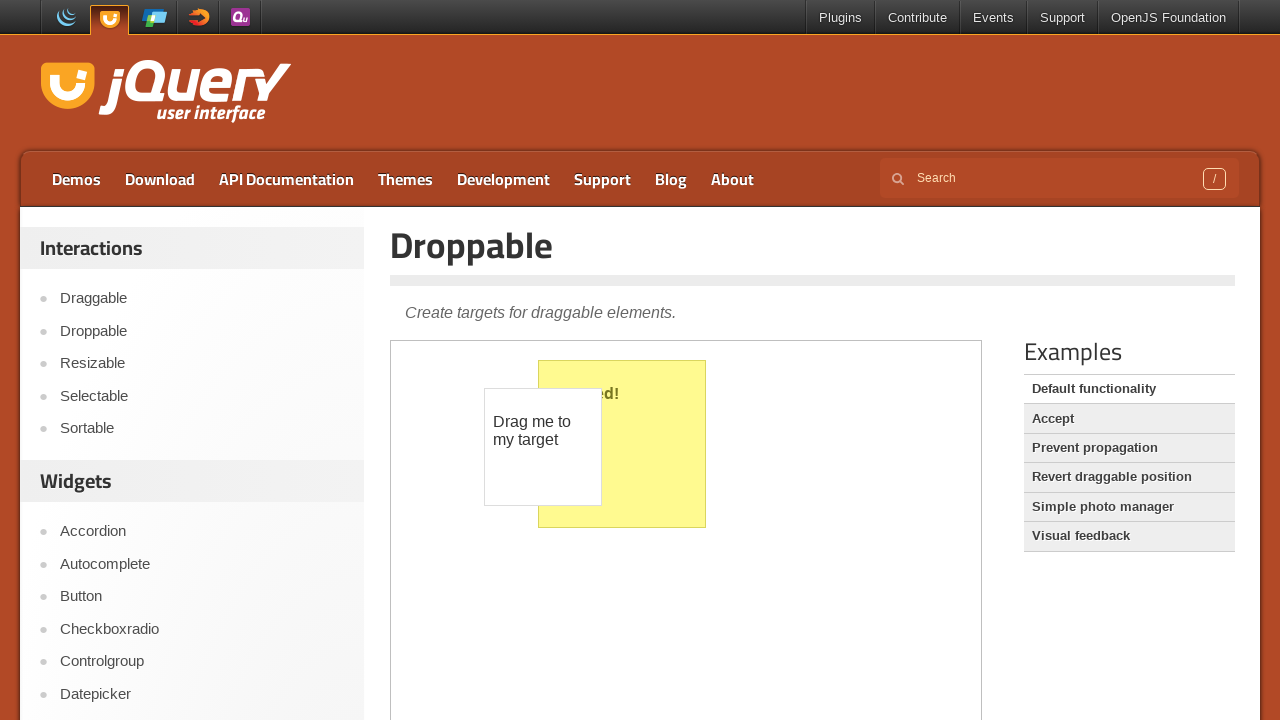